Tests navigation to main page by clicking the home button

Starting URL: https://abs.firat.edu.tr/tr/mustafaulas

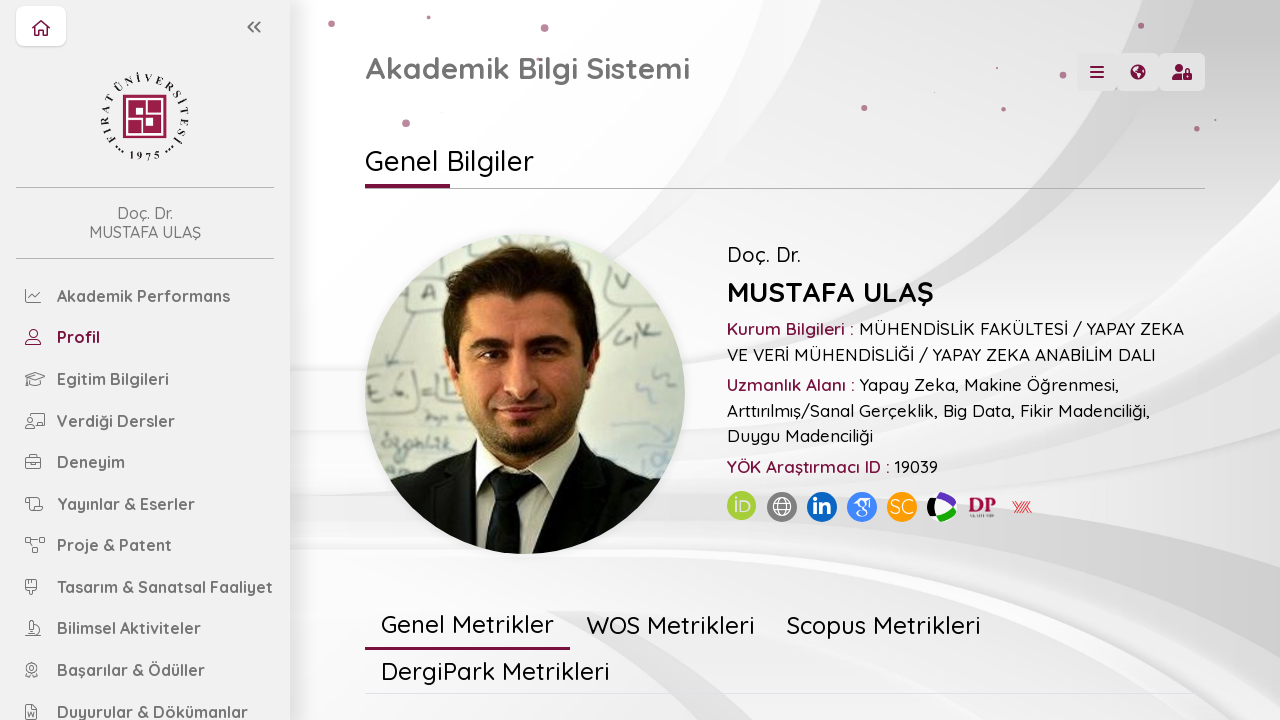

Clicked home button to navigate to main page at (44, 26) on xpath=//div[@class='home-page']
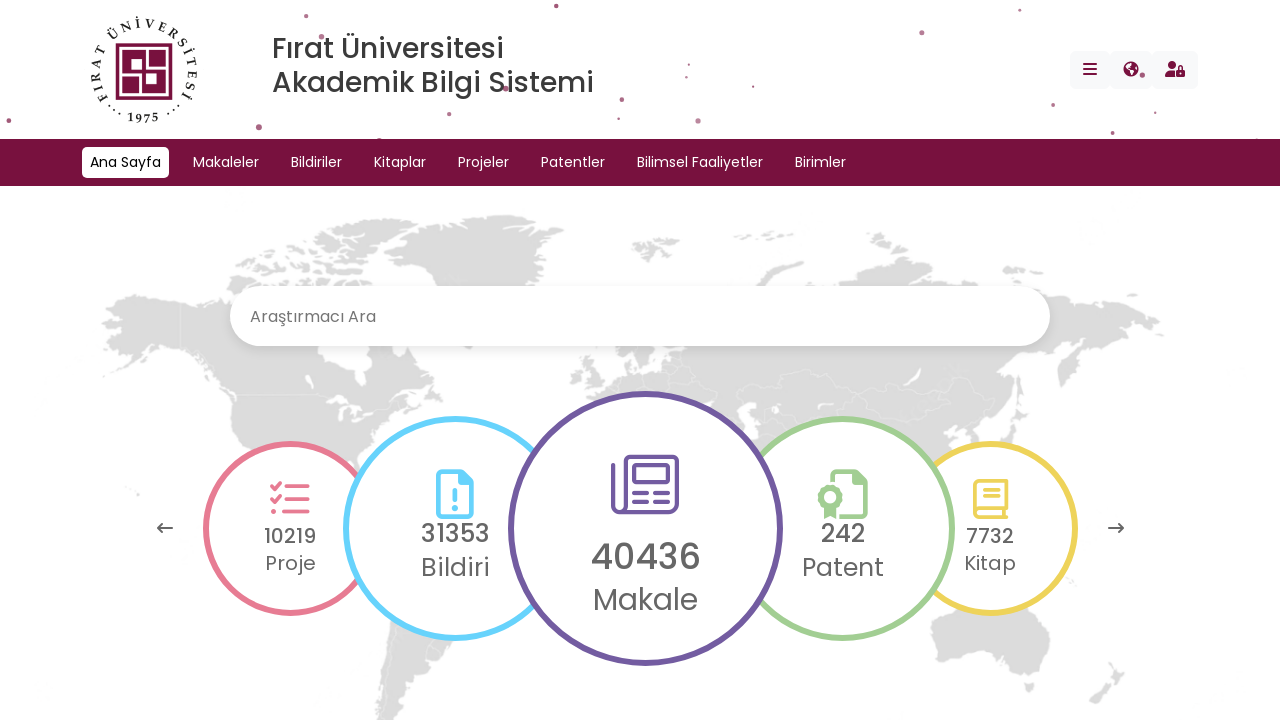

Verified successful navigation to main page at https://abs.firat.edu.tr/tr
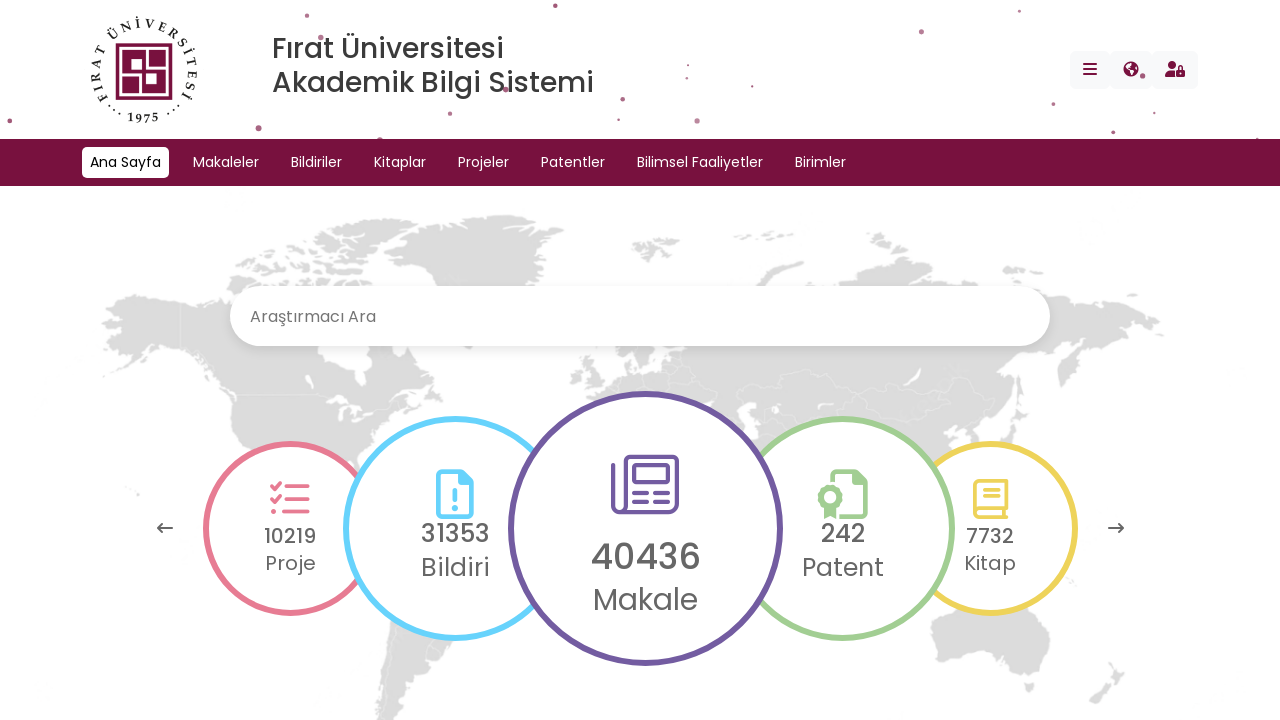

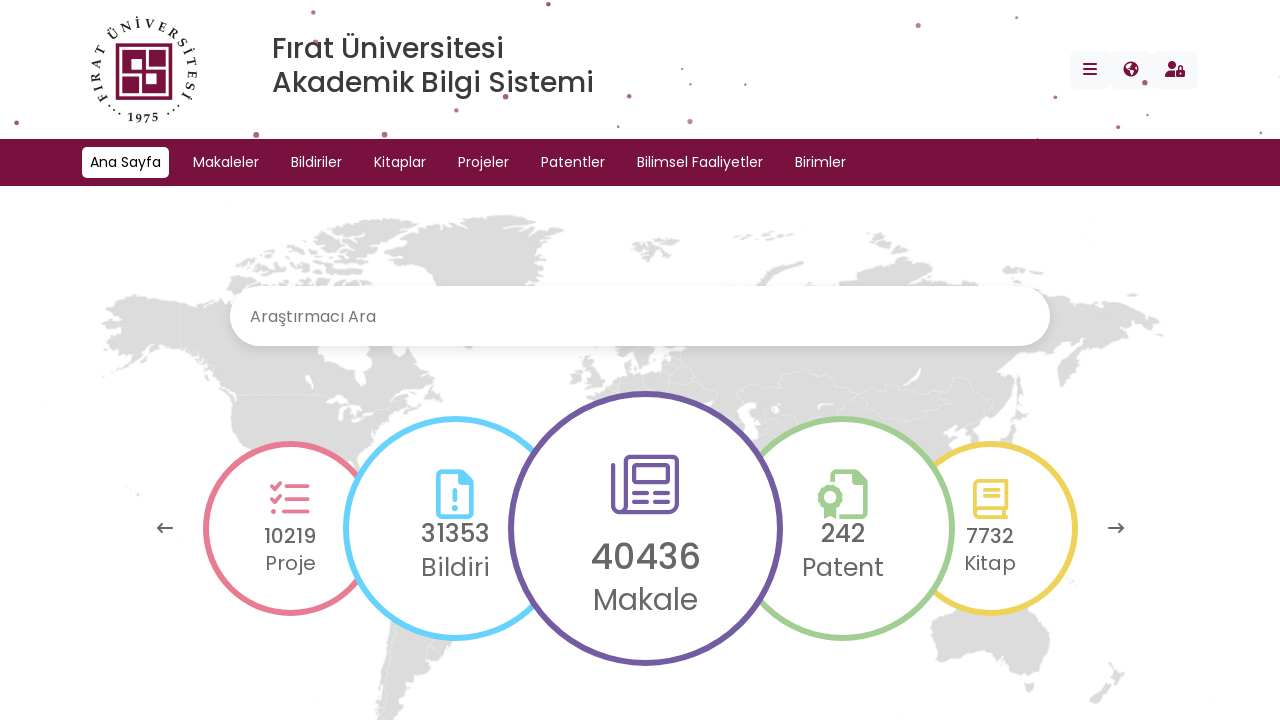